Tests browser window position manipulation by getting the current window position and then setting a new position using coordinates (-1, -1).

Starting URL: https://kite.zerodha.com/

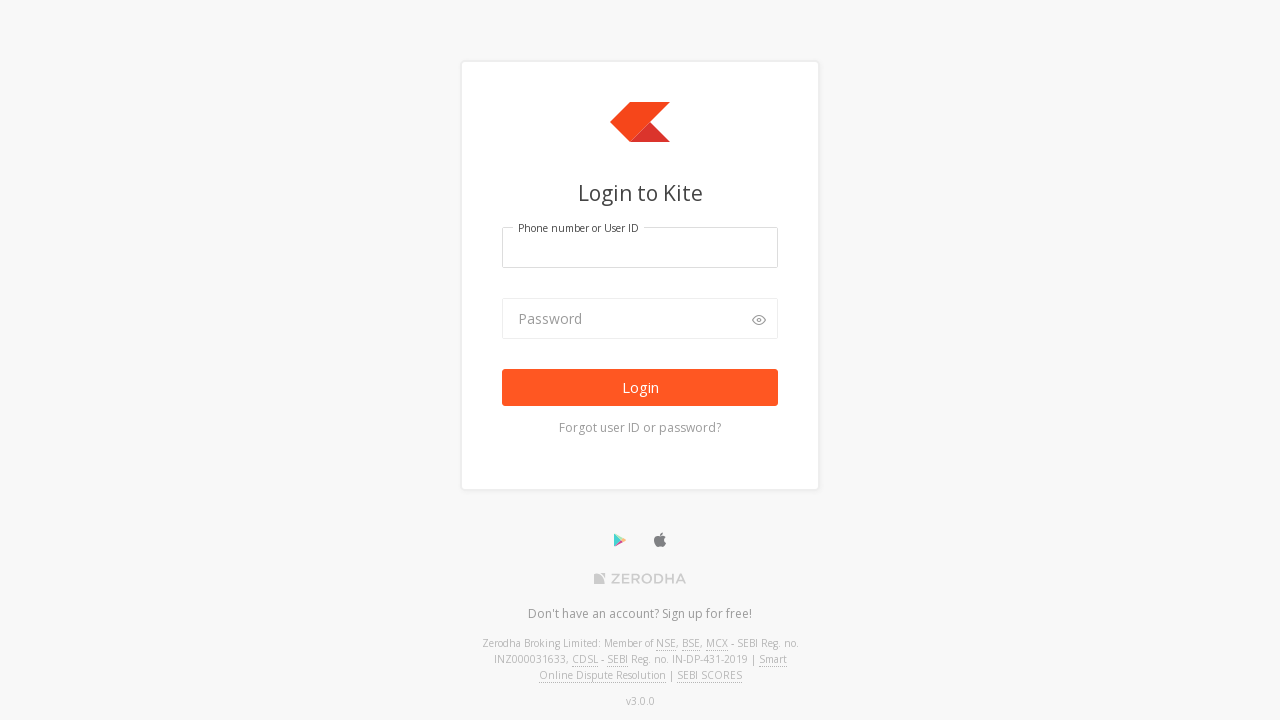

Retrieved current viewport size
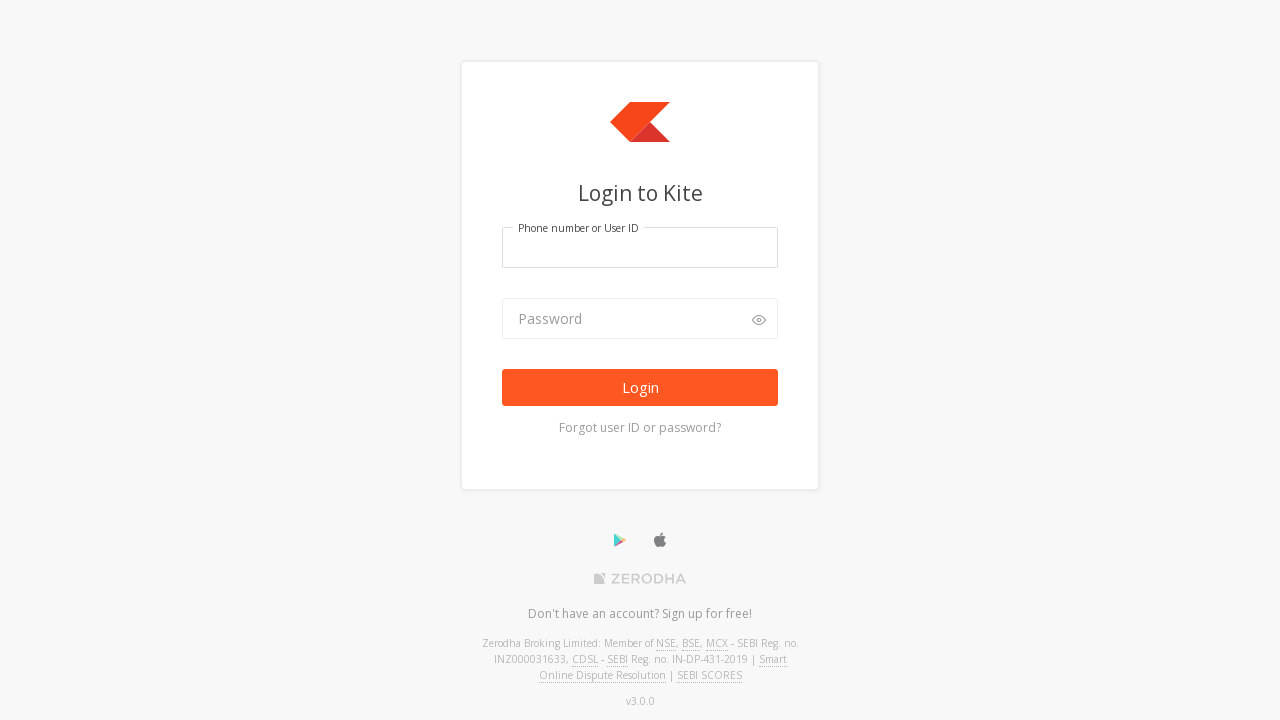

Set viewport size to 800x600 pixels
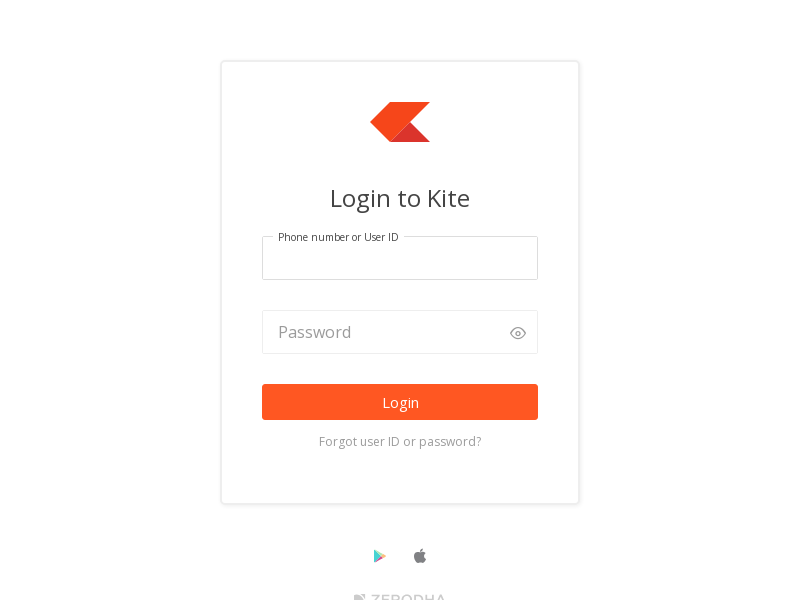

Waited 1 second for viewport change to take effect
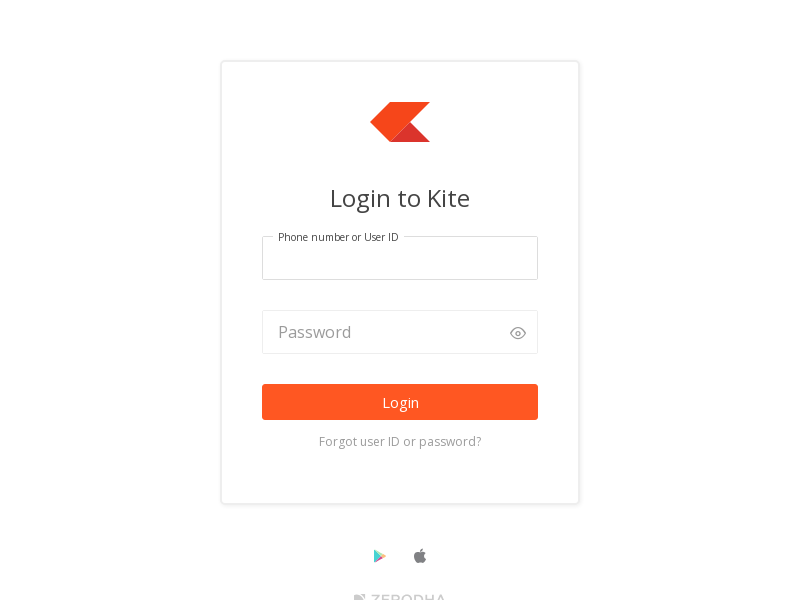

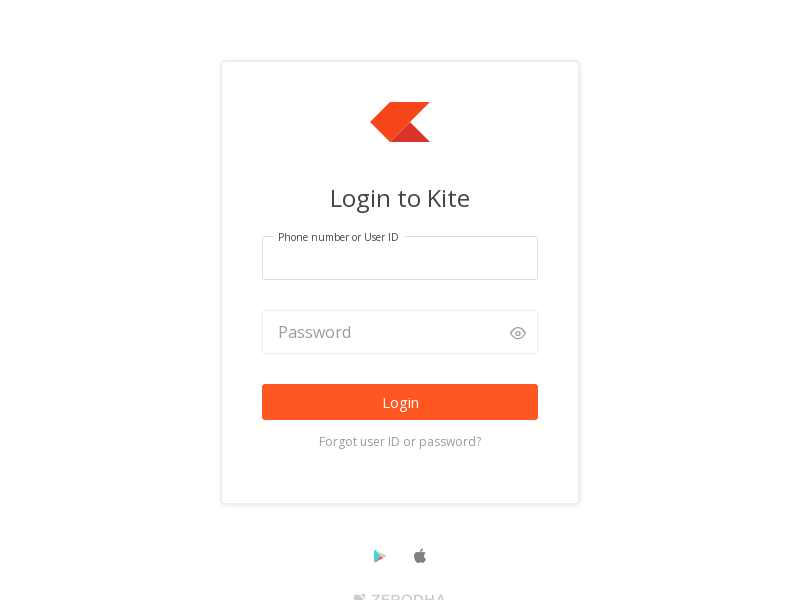